Tests registration form by filling in required fields (first name, last name, email) and submitting the form

Starting URL: http://suninjuly.github.io/registration1.html

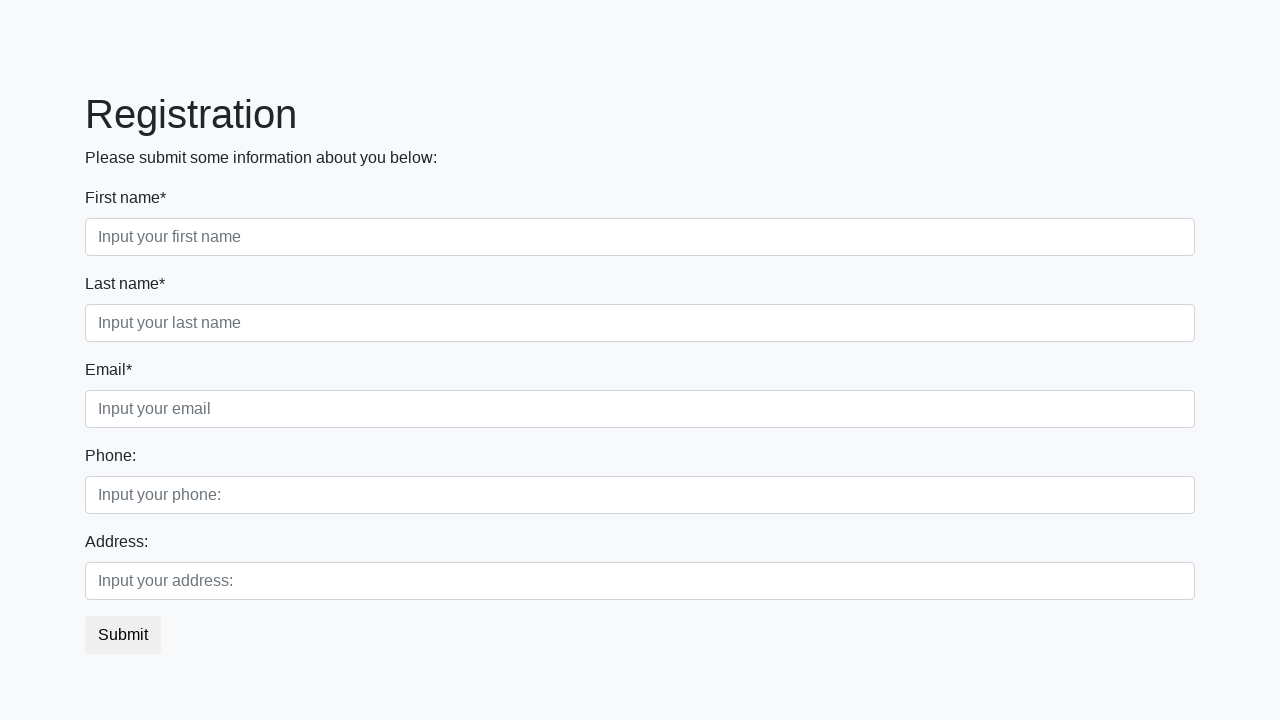

Filled first name field with 'John' on :required.form-control.first
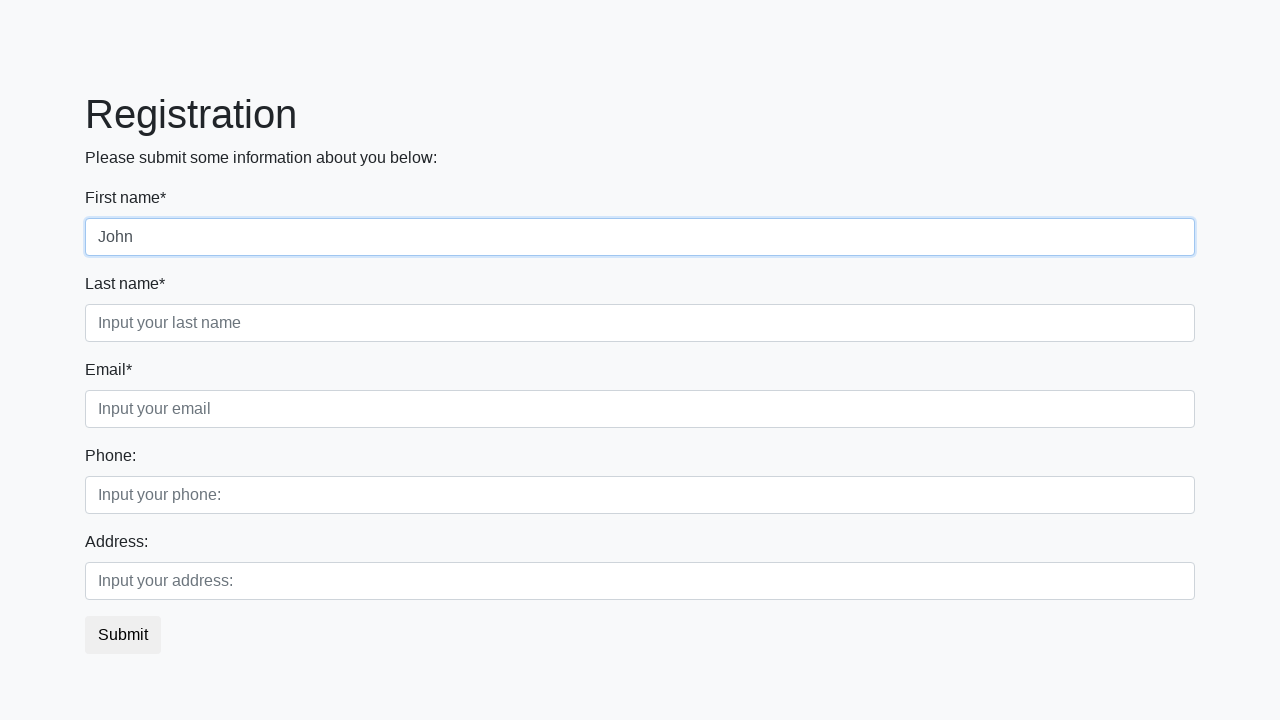

Filled last name field with 'Smith' on :required.form-control.second
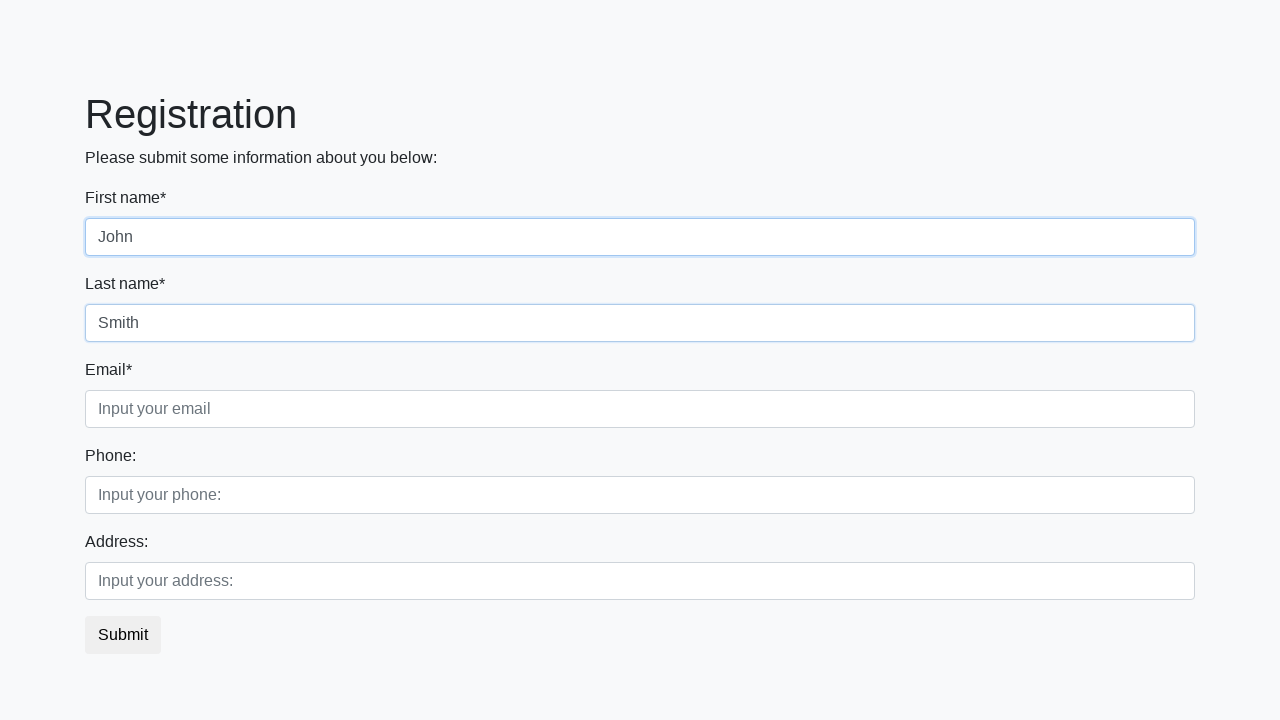

Filled email field with 'john.smith@example.com' on :required.form-control.third
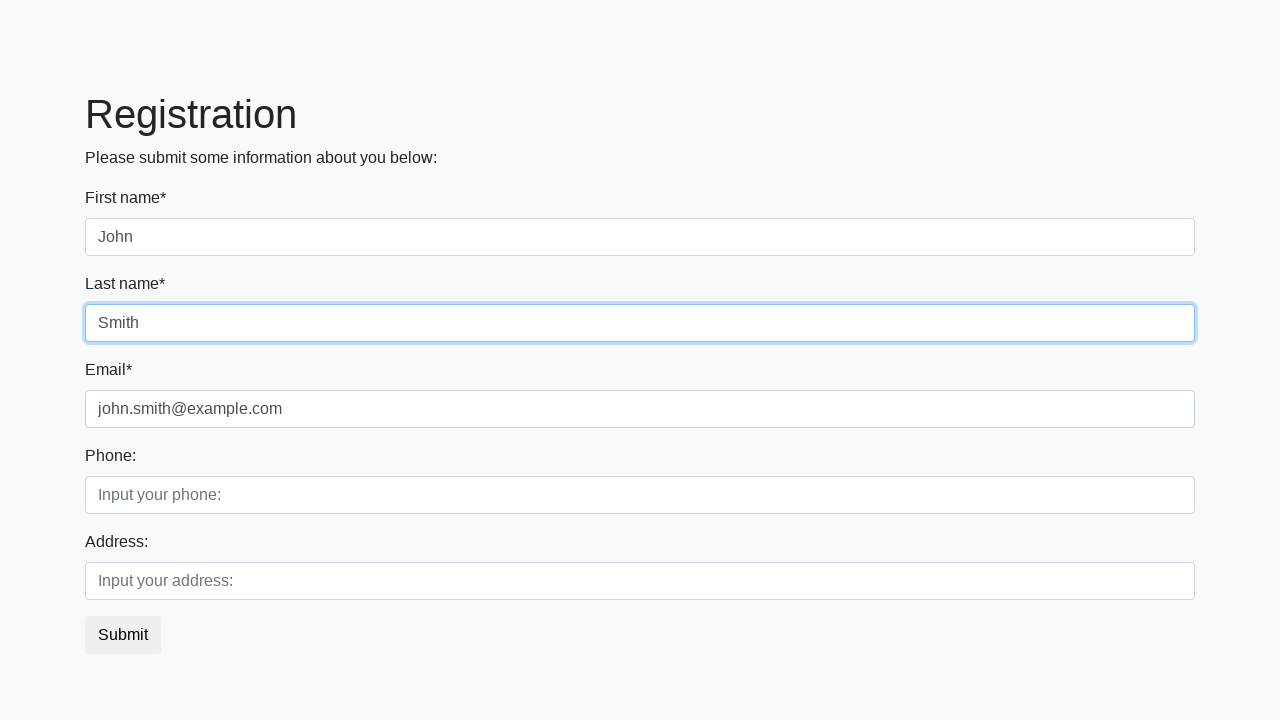

Clicked submit button to register at (123, 635) on button.btn
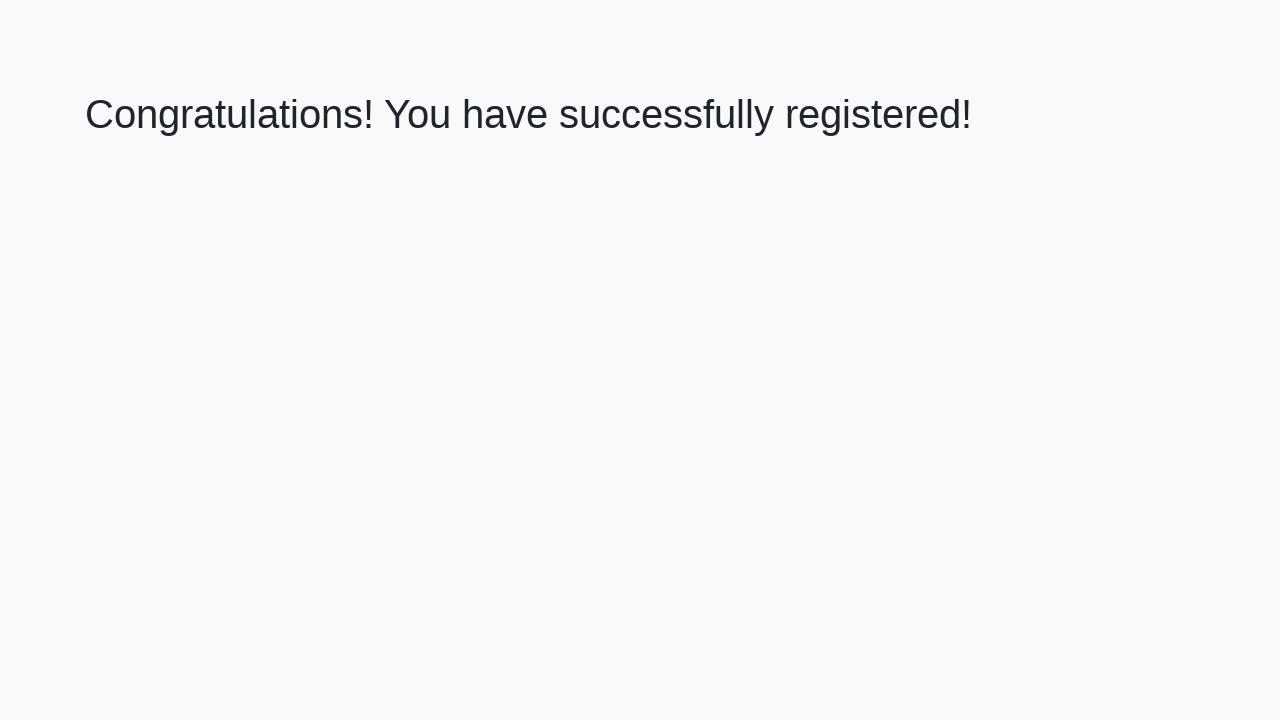

Success message element loaded
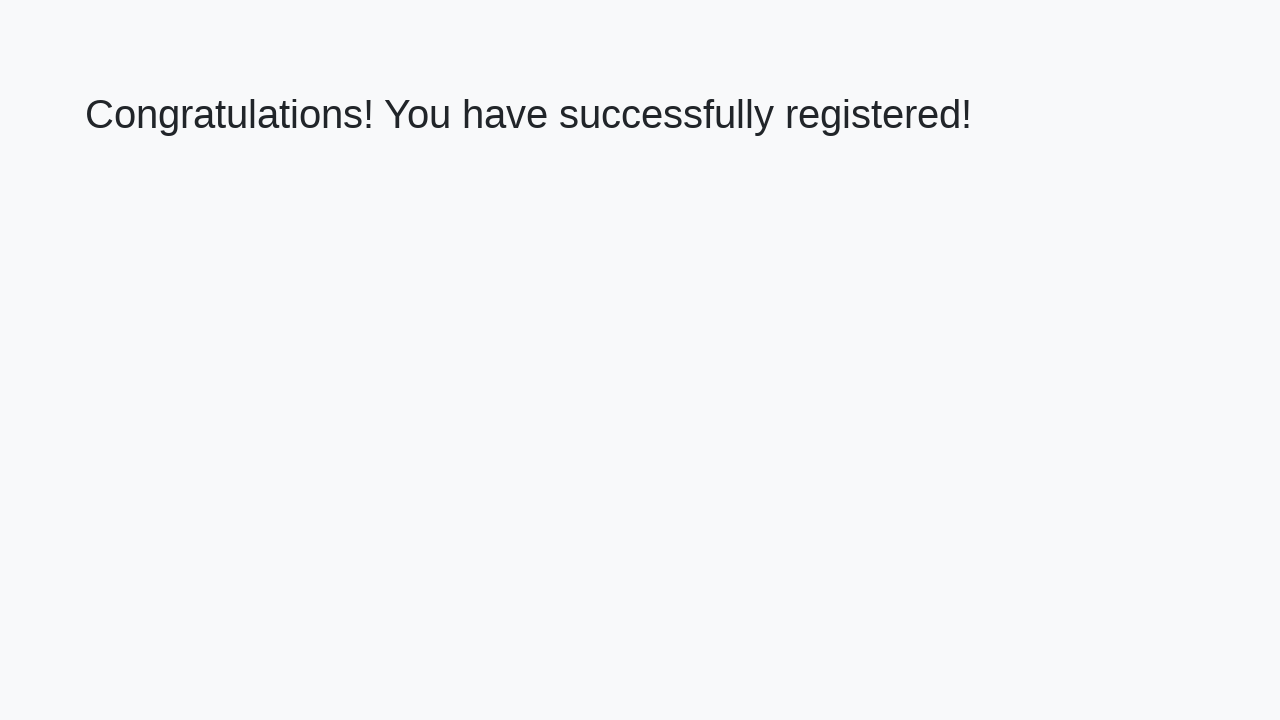

Verified success message text
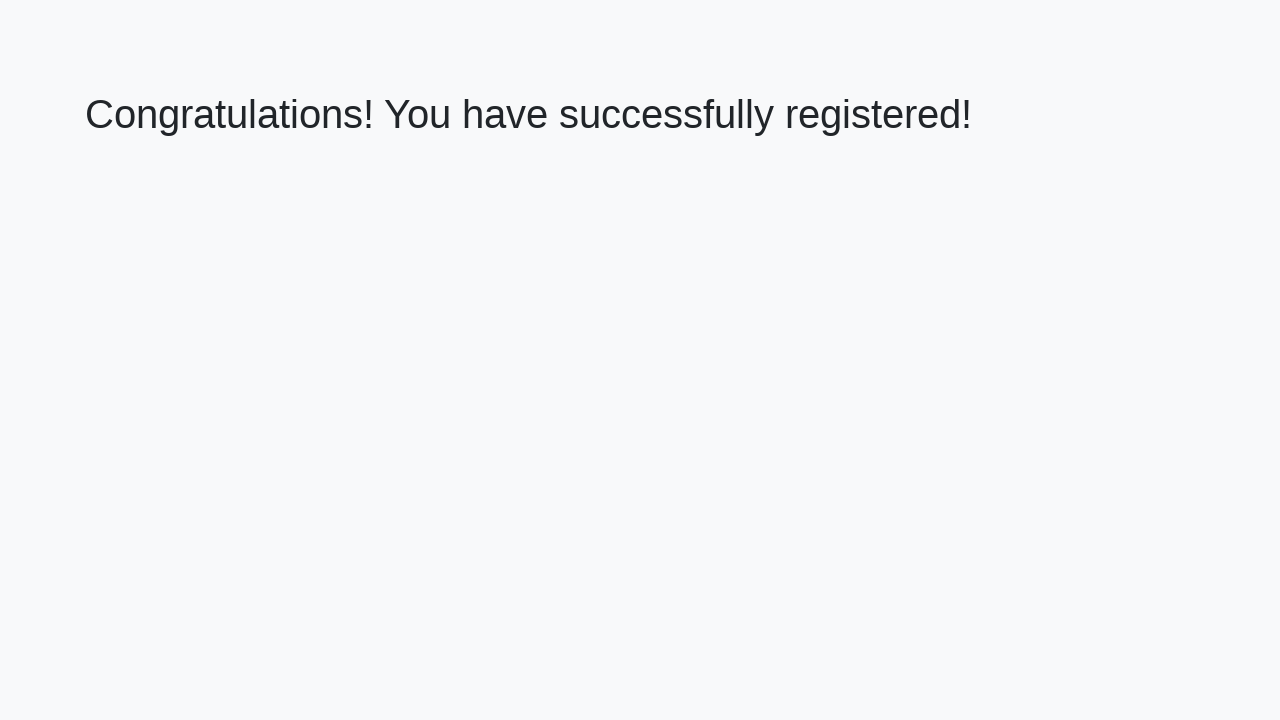

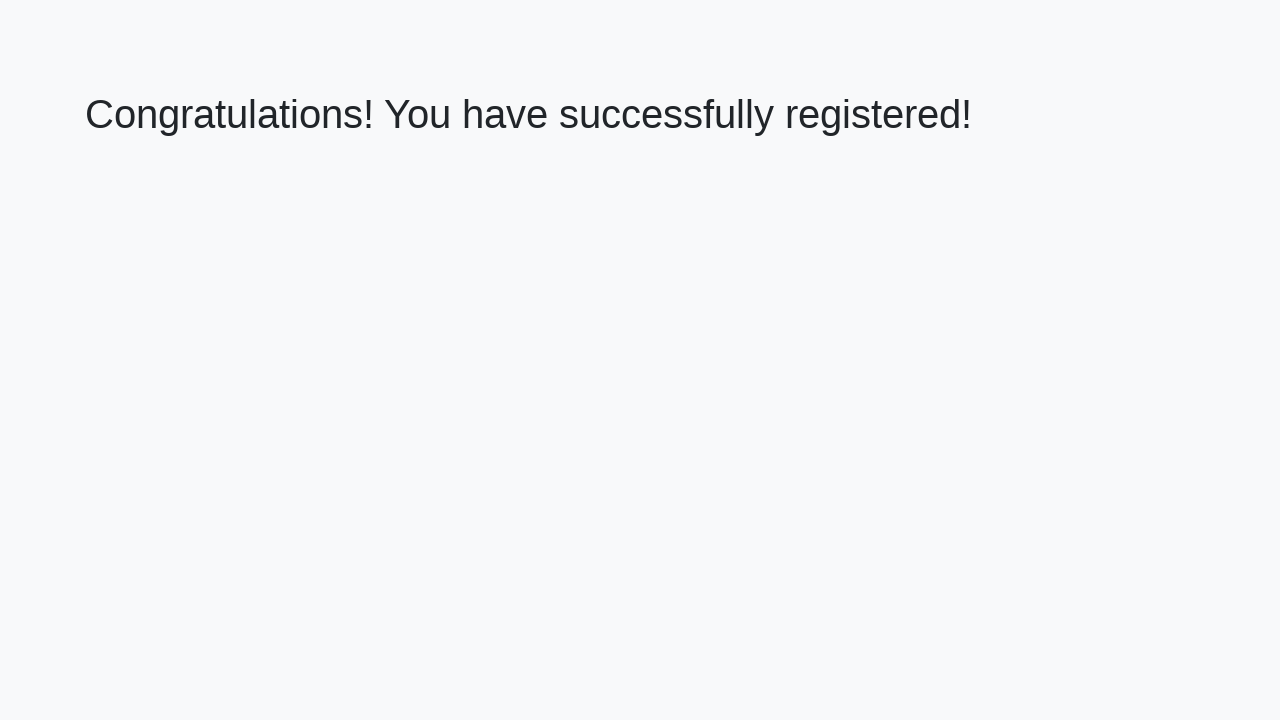